Tests checkbox functionality by clicking a checkbox, verifying it's selected, clicking it again, and verifying it's unselected. Also counts total checkboxes on the page.

Starting URL: https://rahulshettyacademy.com/AutomationPractice/

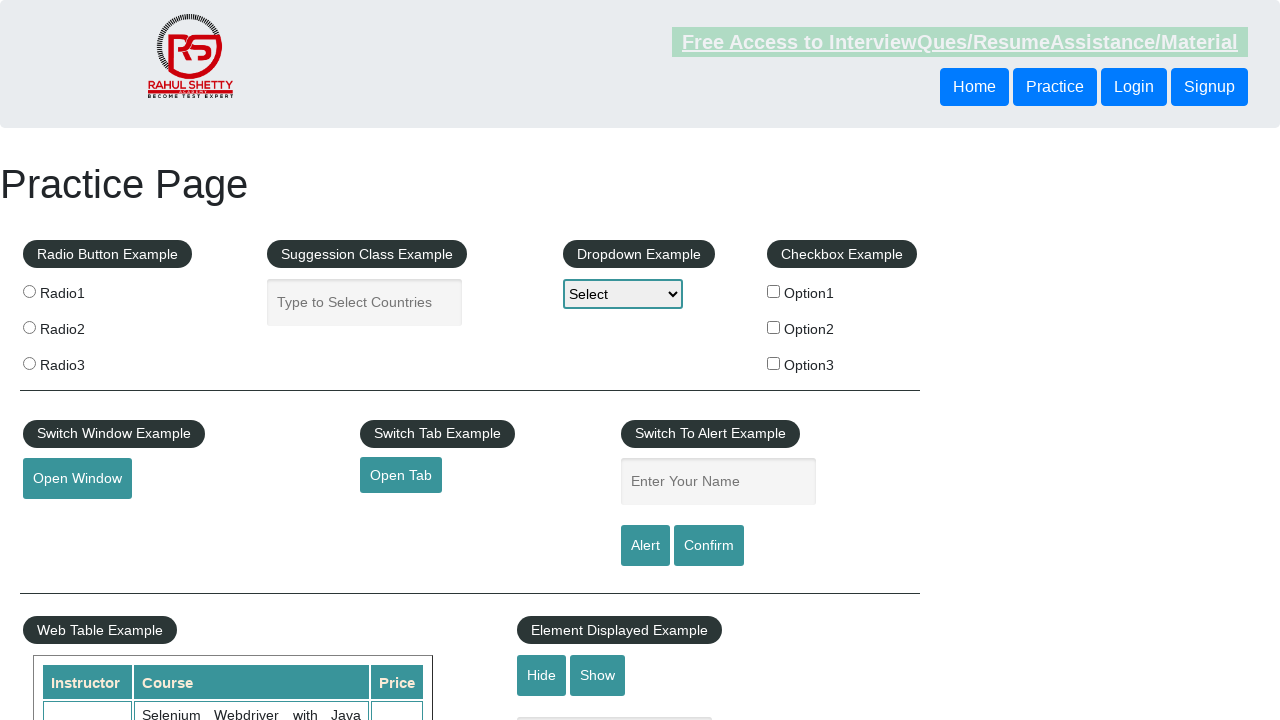

Navigated to Rahul Shetty Academy automation practice page
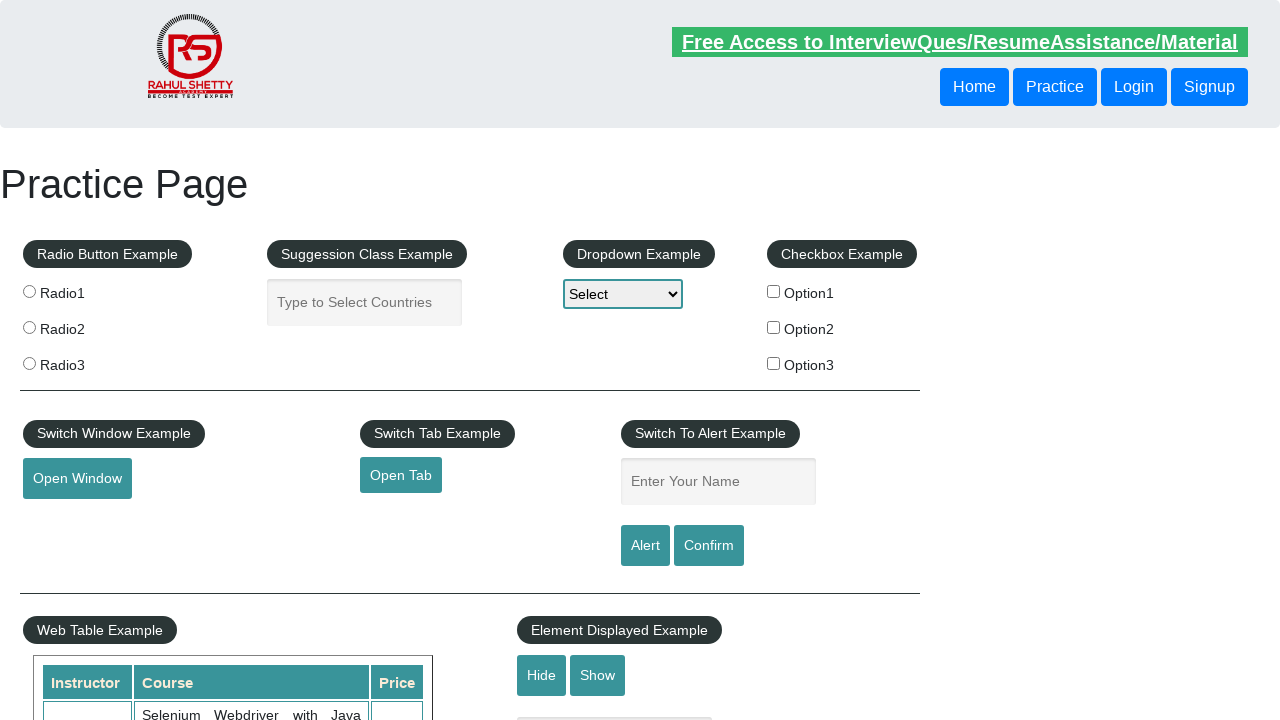

Clicked the first checkbox to select it at (774, 291) on input[name='checkBoxOption1']
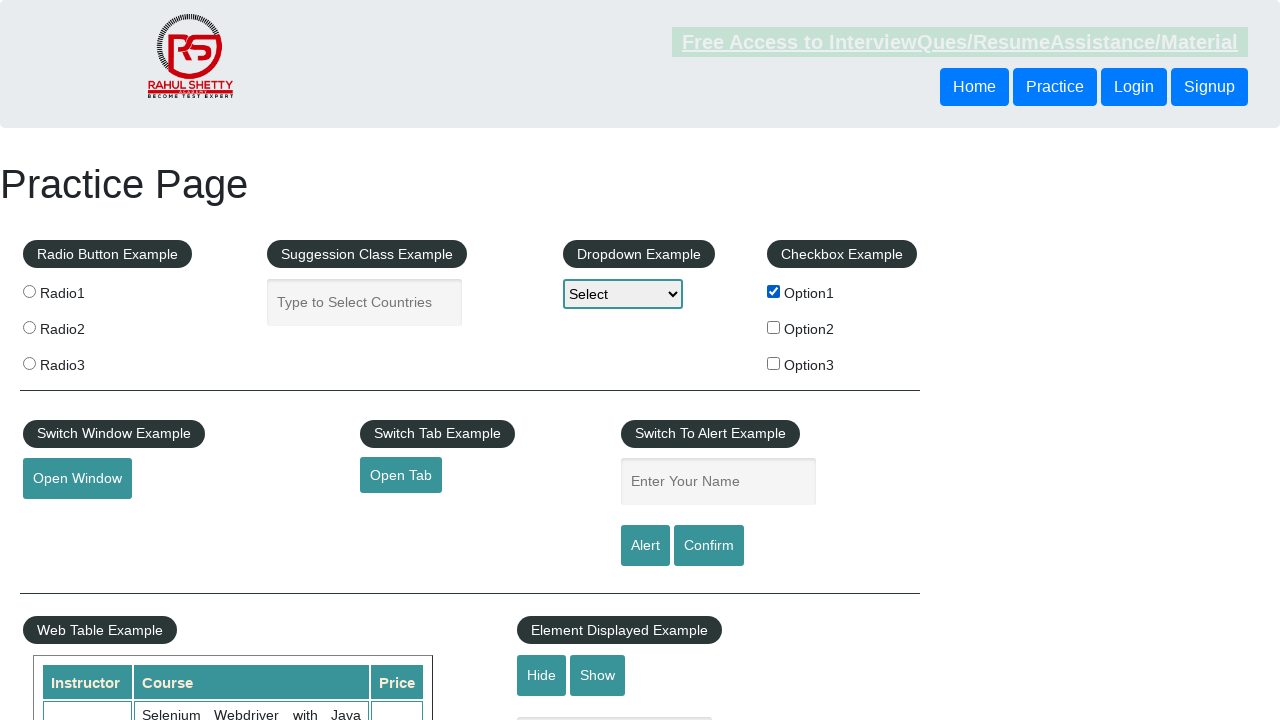

Verified that the first checkbox is selected
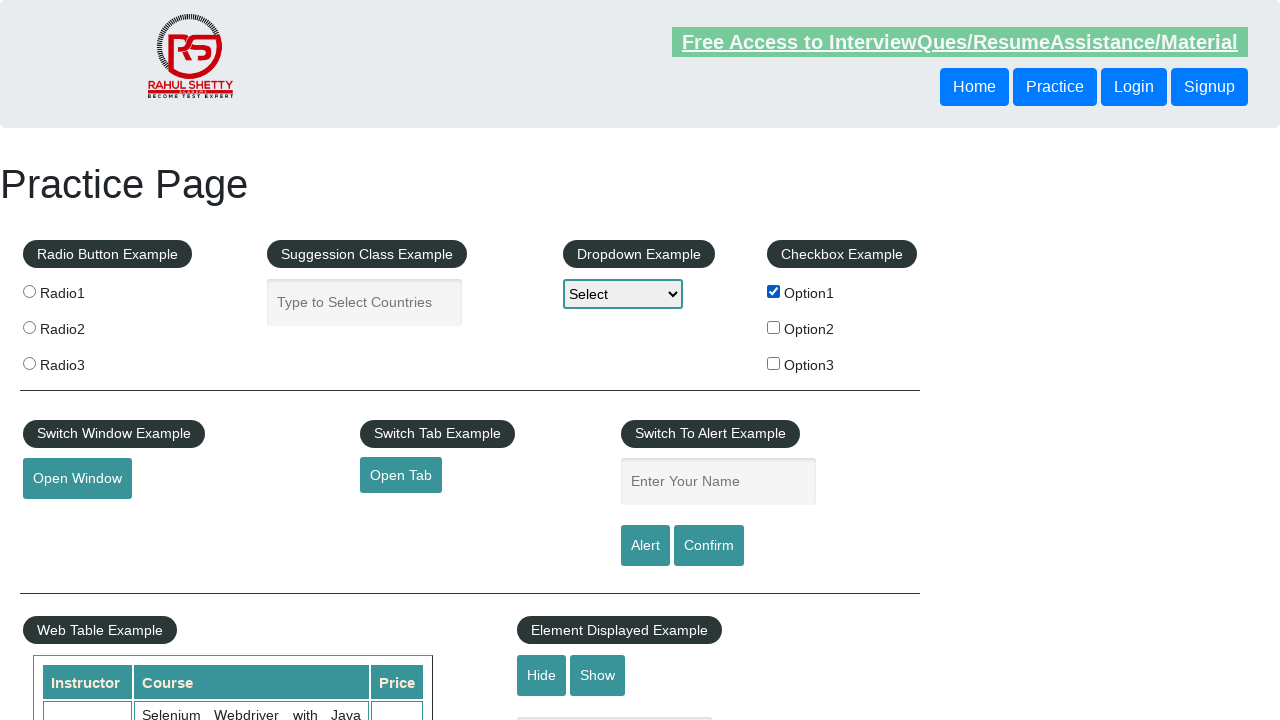

Clicked the first checkbox again to unselect it at (774, 291) on input[name='checkBoxOption1']
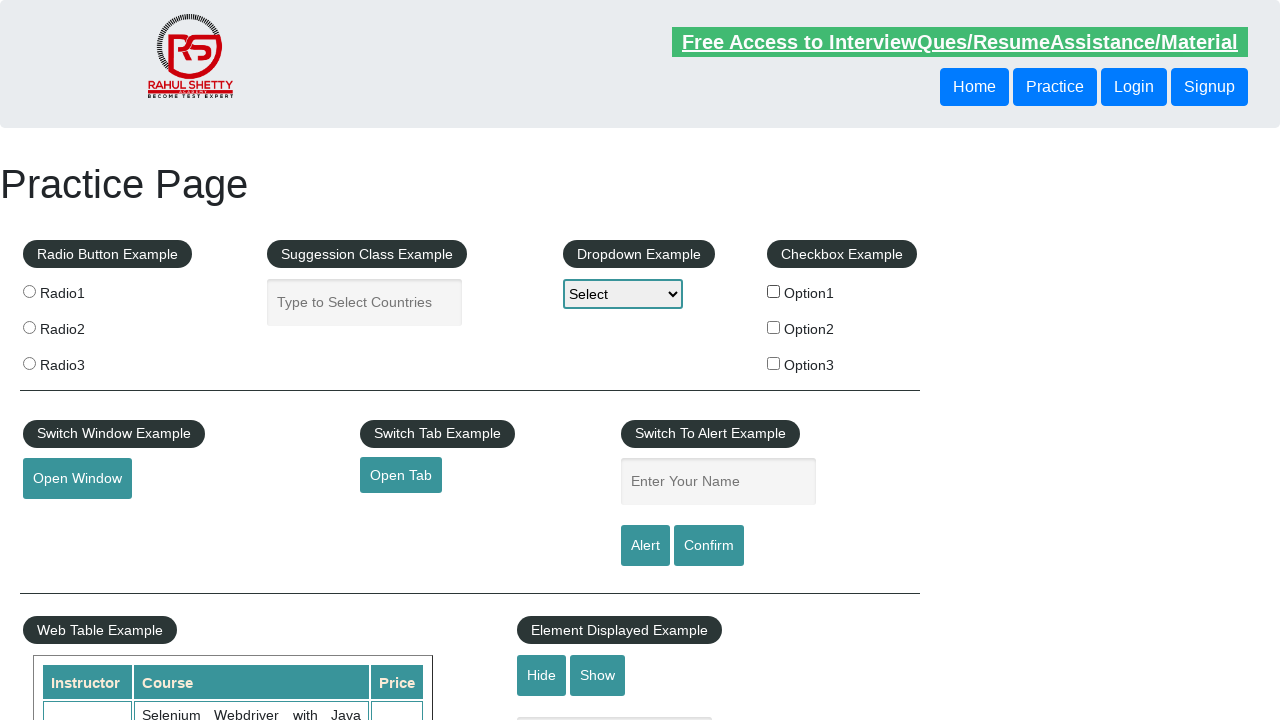

Verified that the first checkbox is now unselected
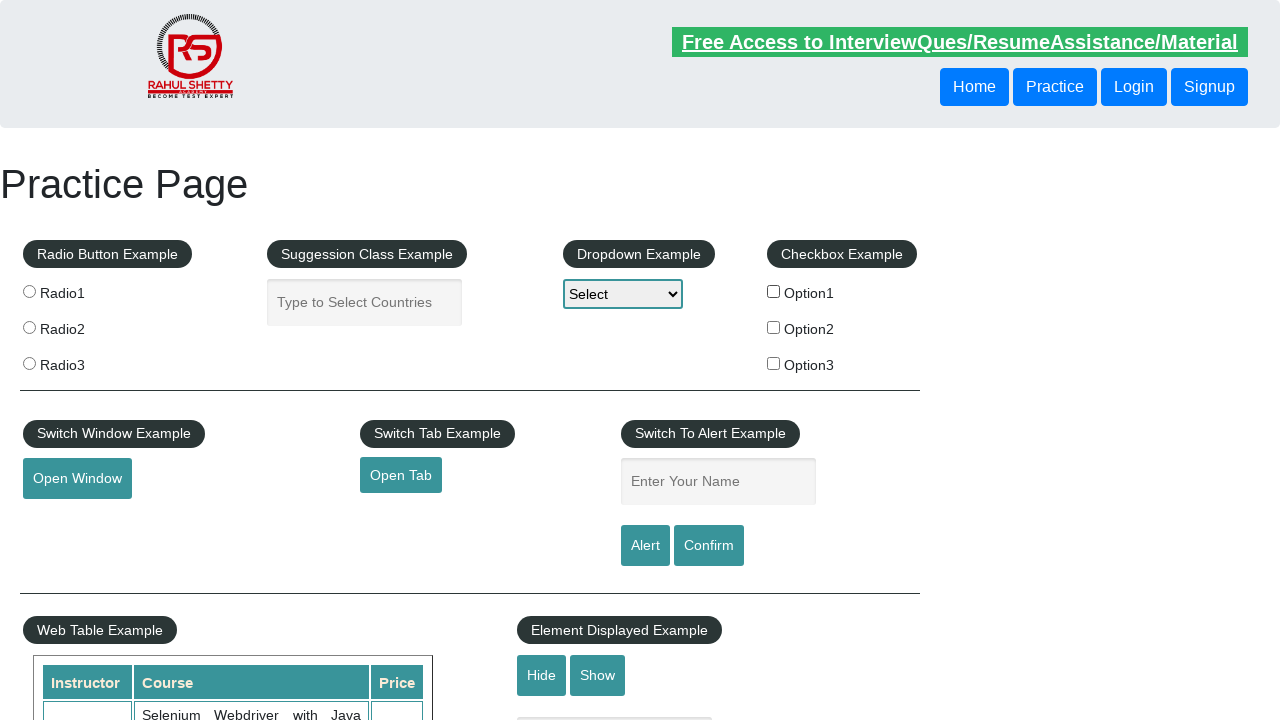

Counted total checkboxes on the page: 3
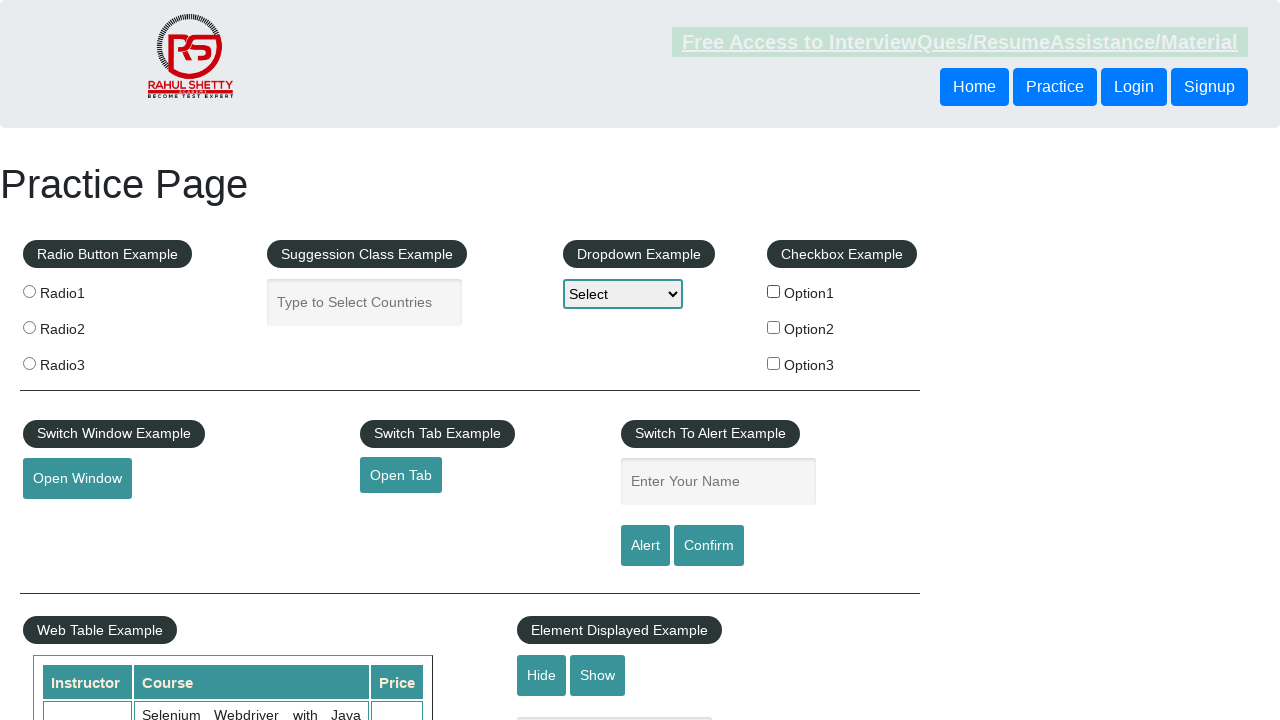

Printed checkbox count result: 3
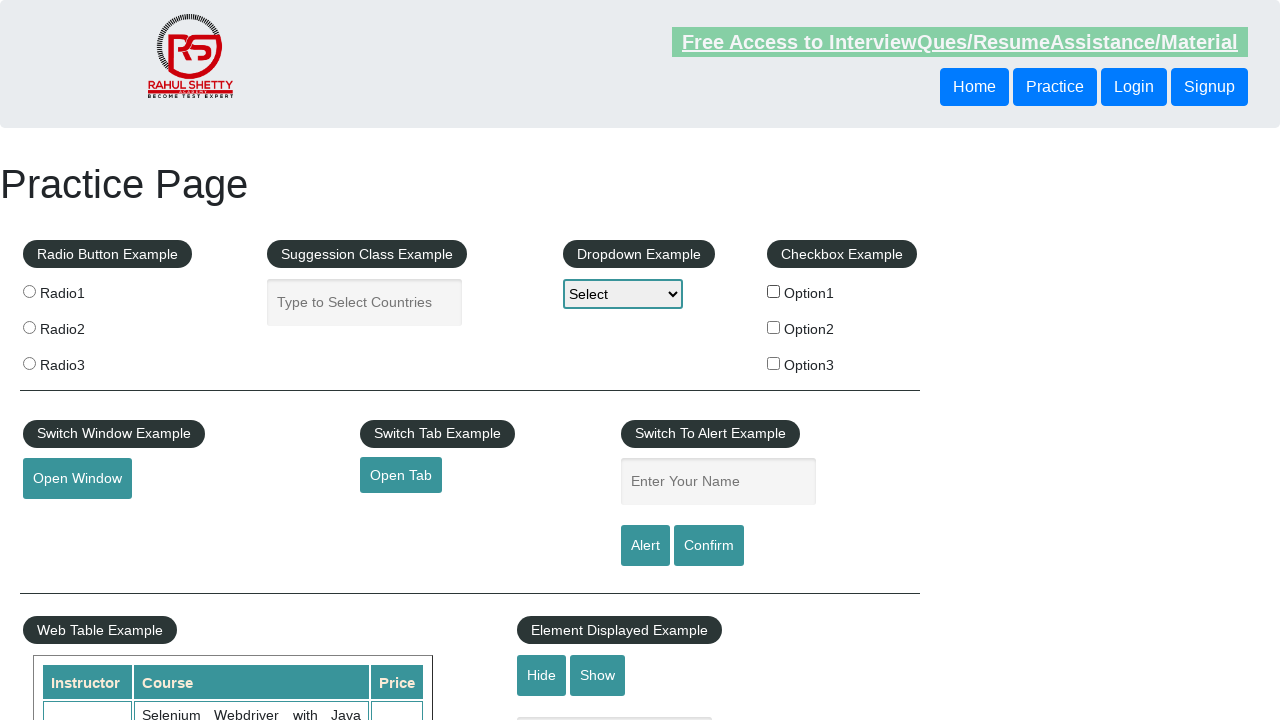

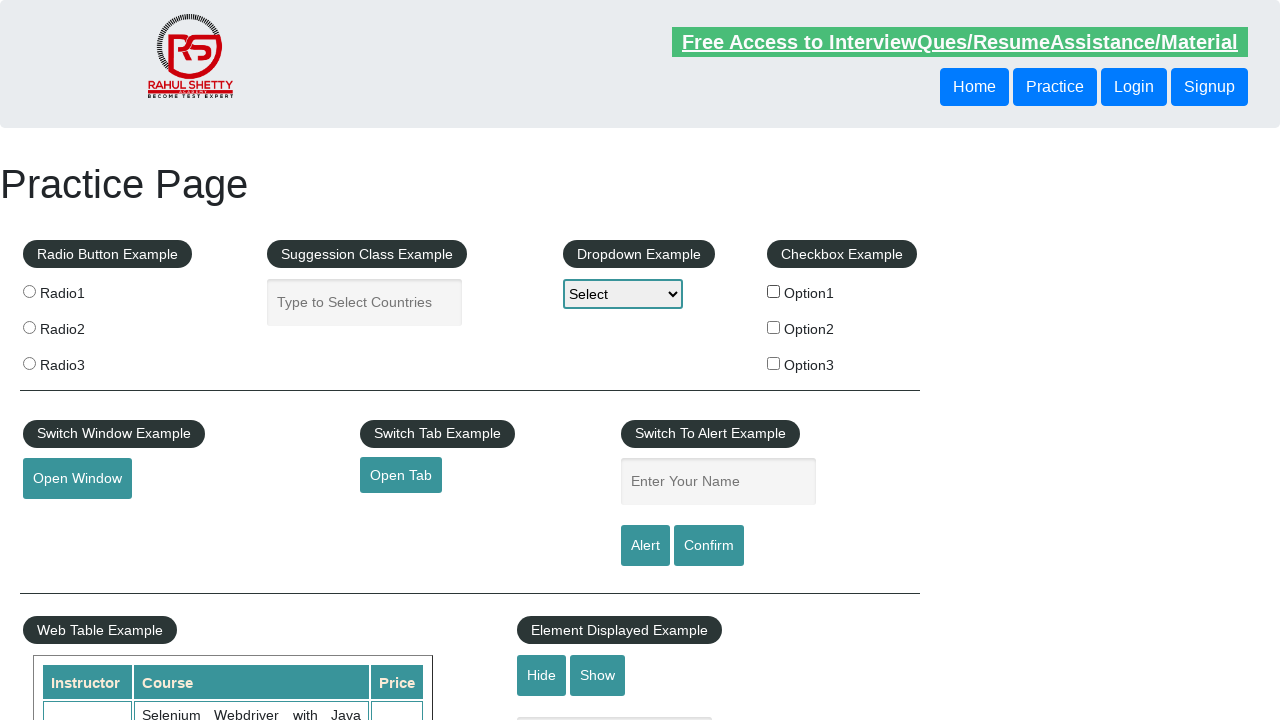